Tests right-click context menu functionality by right-clicking on a designated area, verifying the alert text, accepting the alert, and then clicking on the Elemental Selenium link.

Starting URL: https://the-internet.herokuapp.com/context_menu

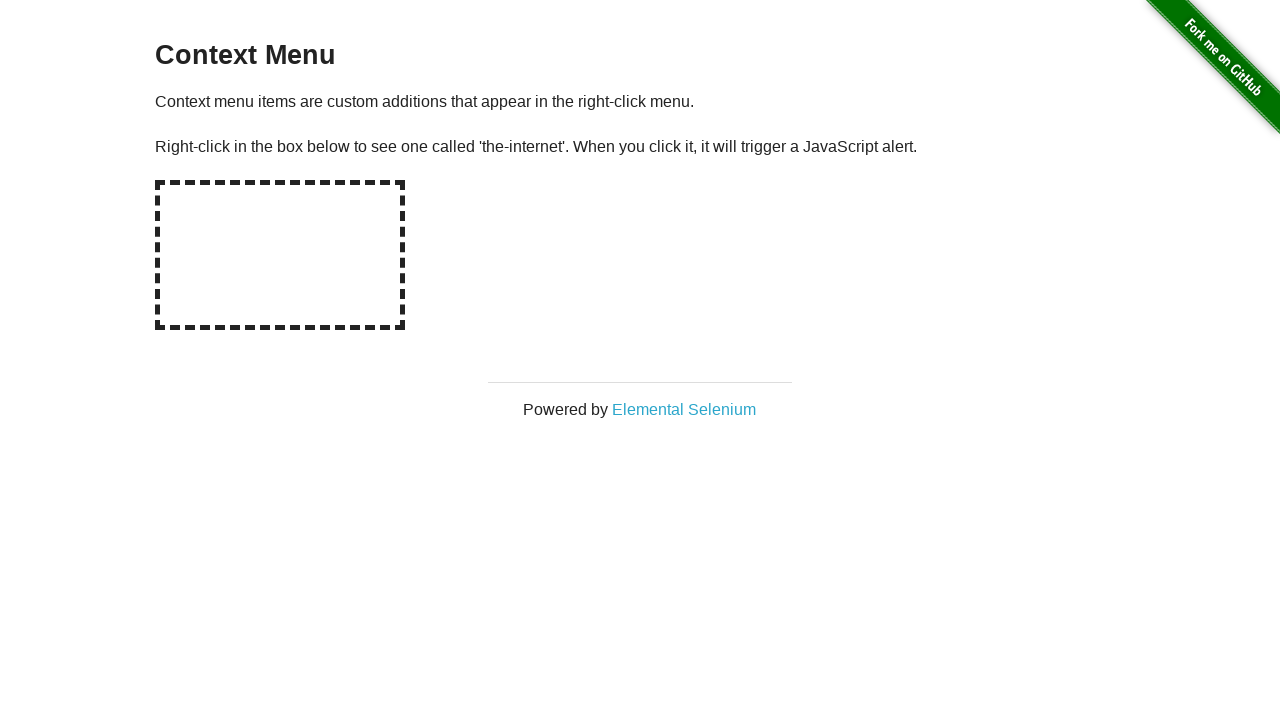

Right-clicked on the designated hot-spot area to trigger context menu at (280, 255) on #hot-spot
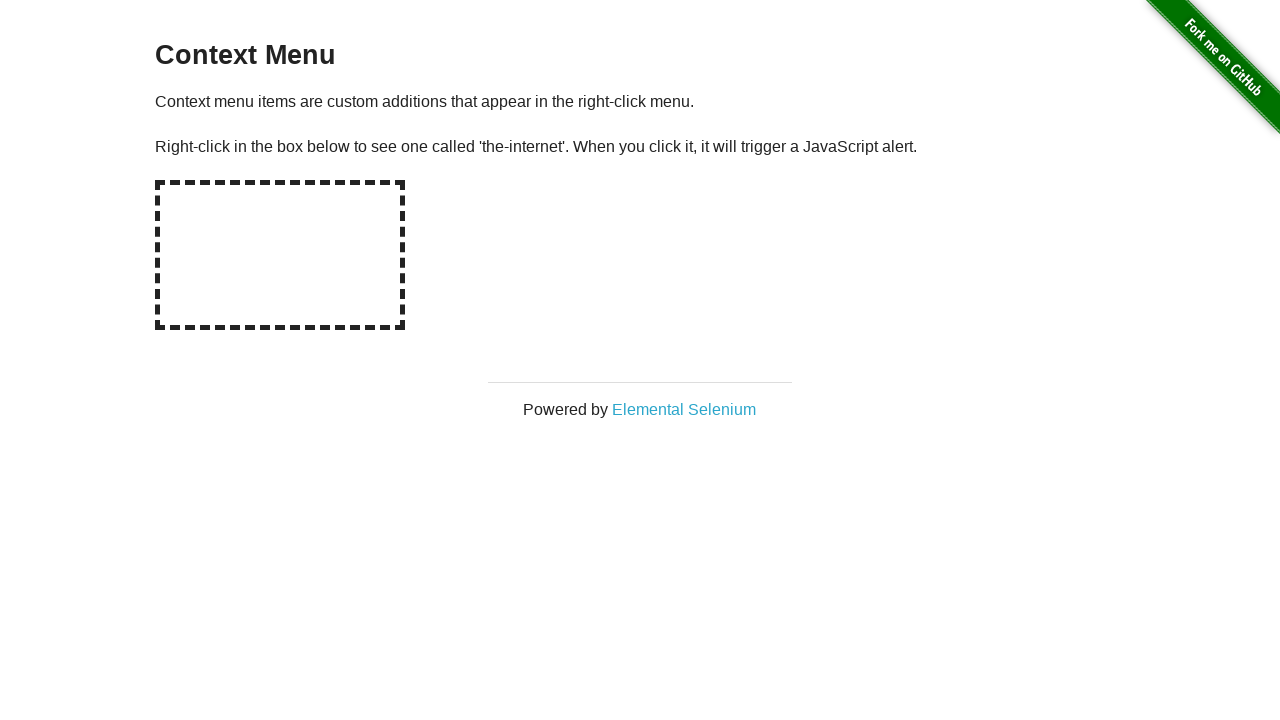

Set up dialog handler to capture and accept alert
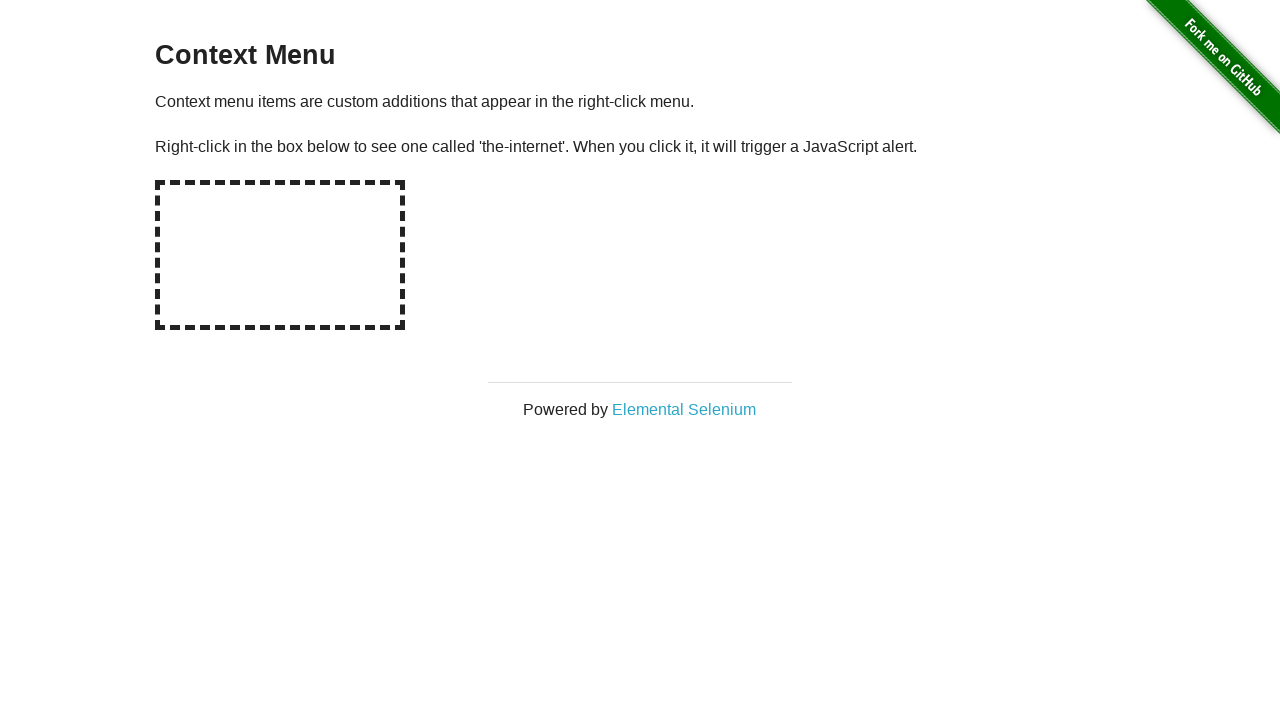

Right-clicked on hot-spot again to trigger the alert dialog at (280, 255) on #hot-spot
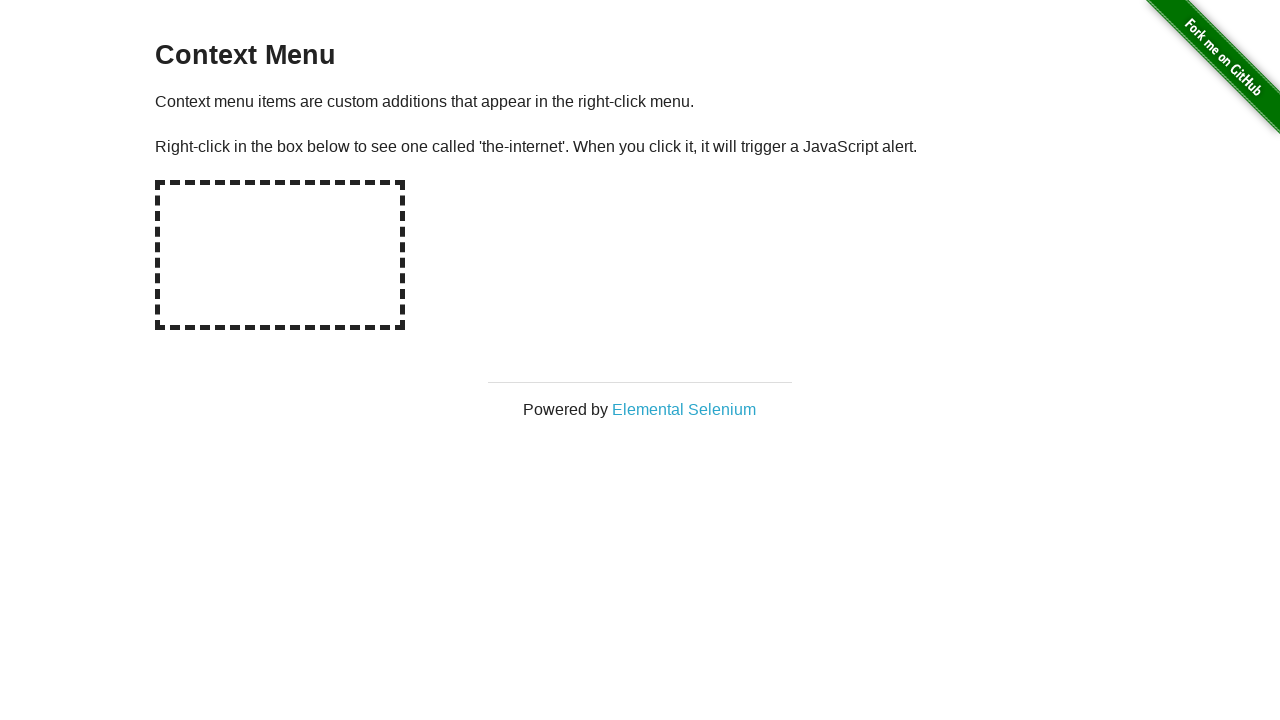

Waited for dialog to be handled and accepted
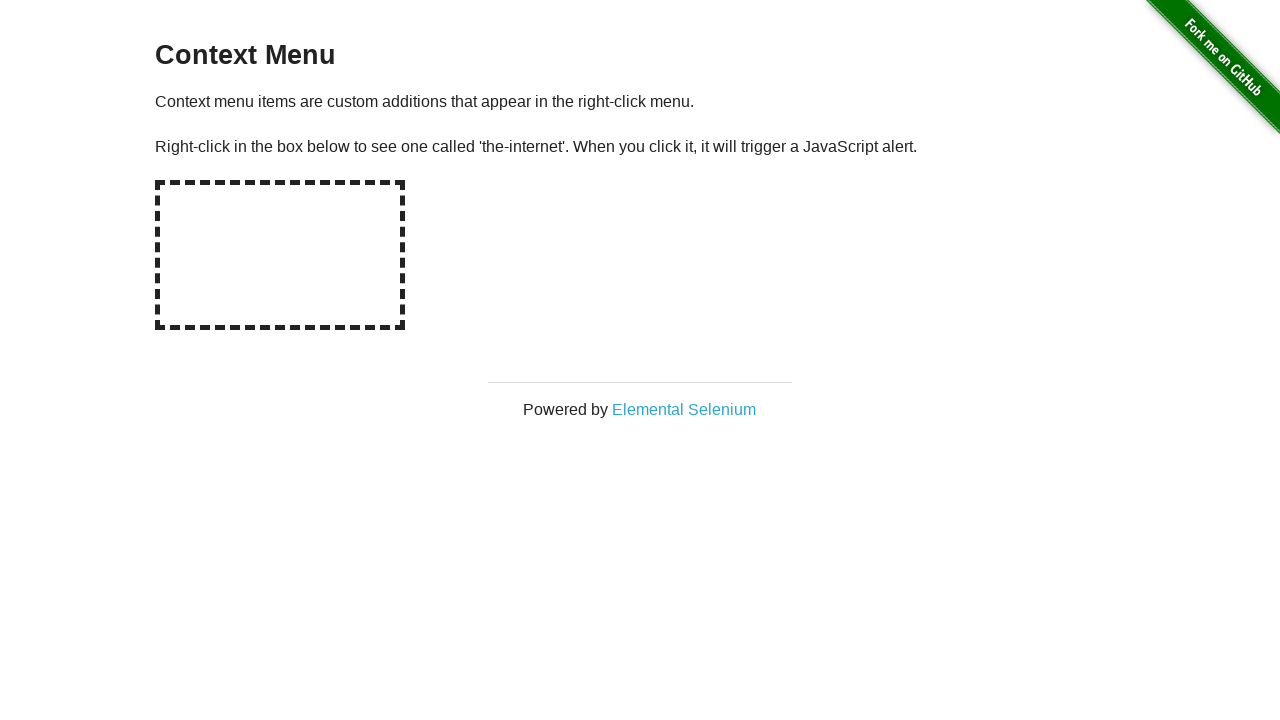

Clicked on the Elemental Selenium link at (684, 409) on a[target='_blank']
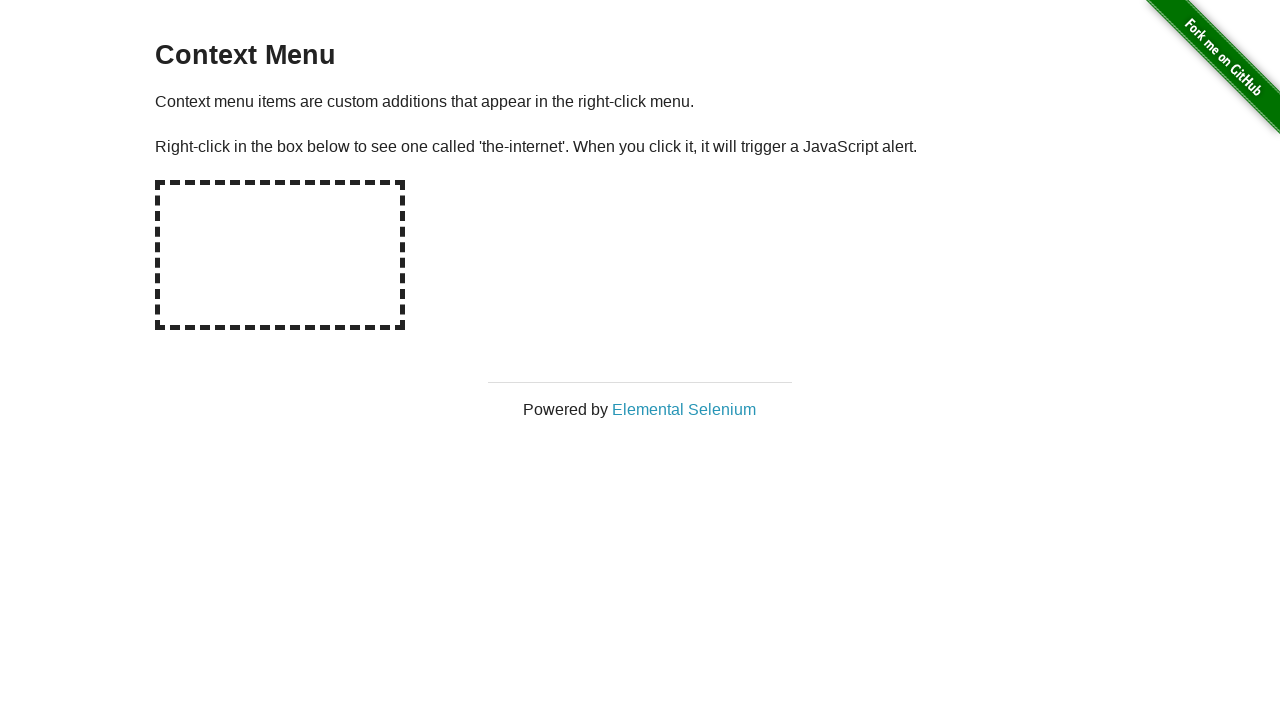

Waited for navigation or new tab to load
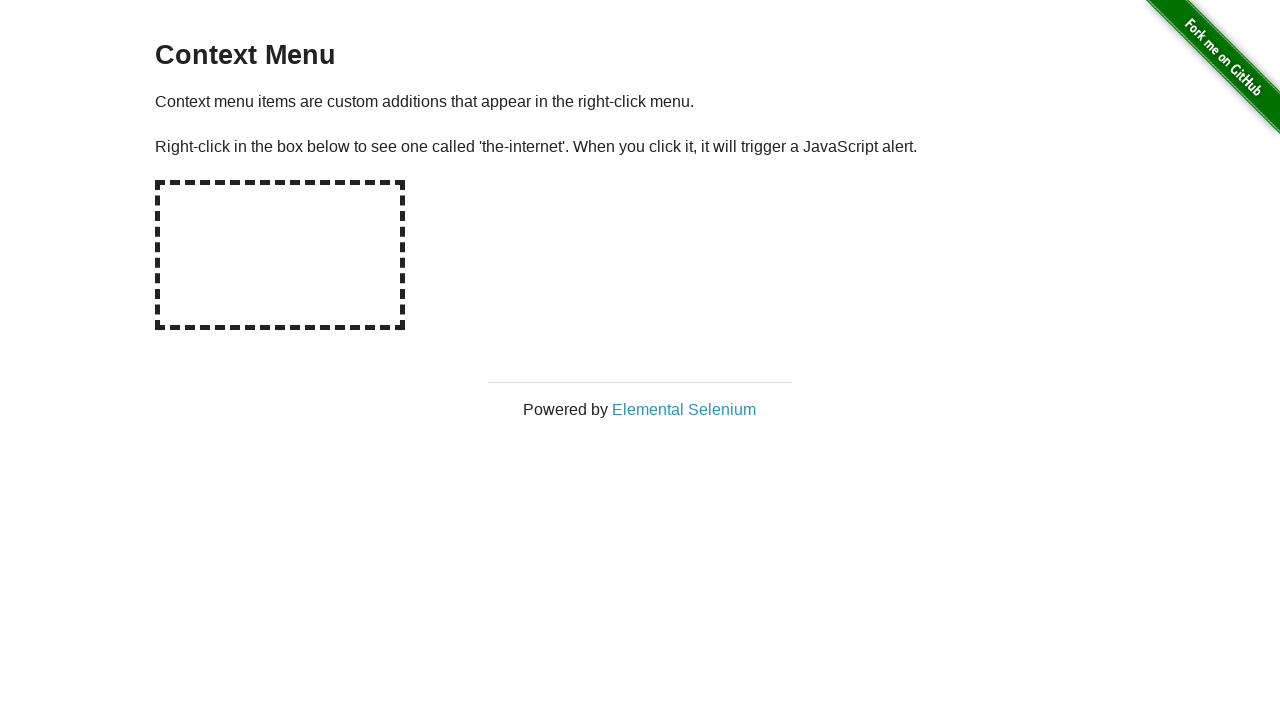

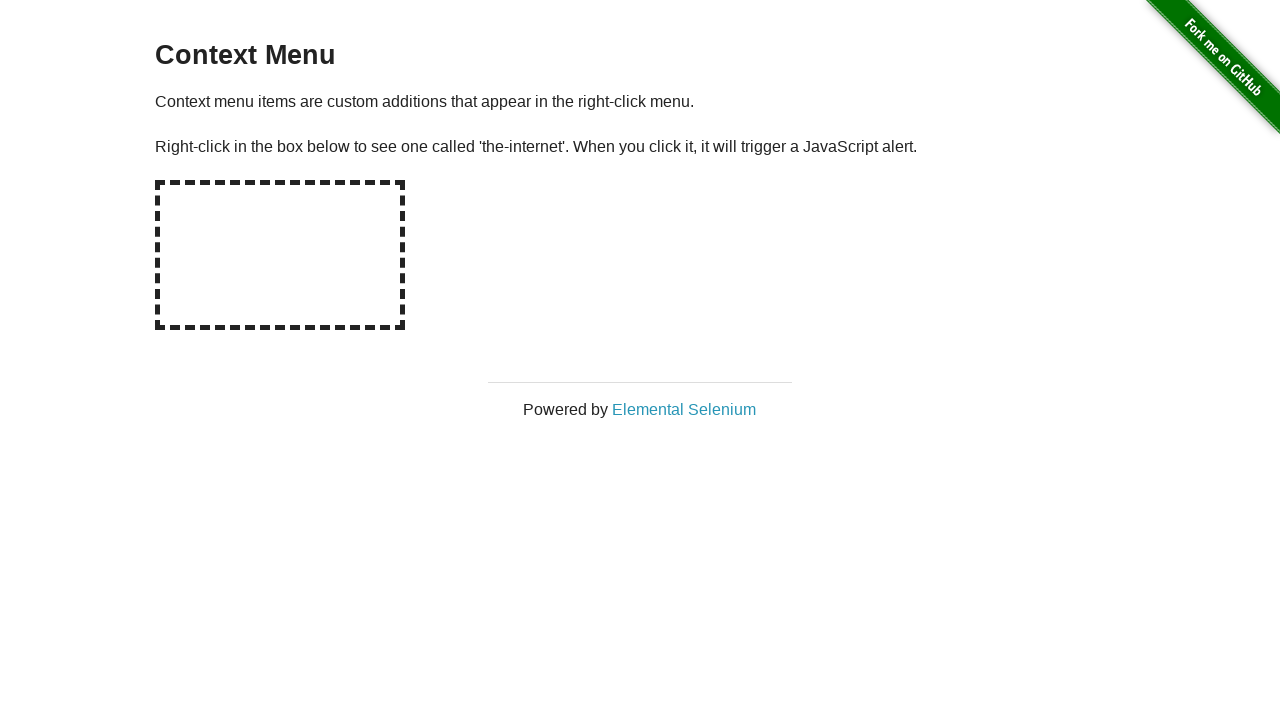